Tests dynamic loading with a 3-second implicit wait timeout, clicks a button and waits for "Hello World!" text to appear

Starting URL: https://automationfc.github.io/dynamic-loading/

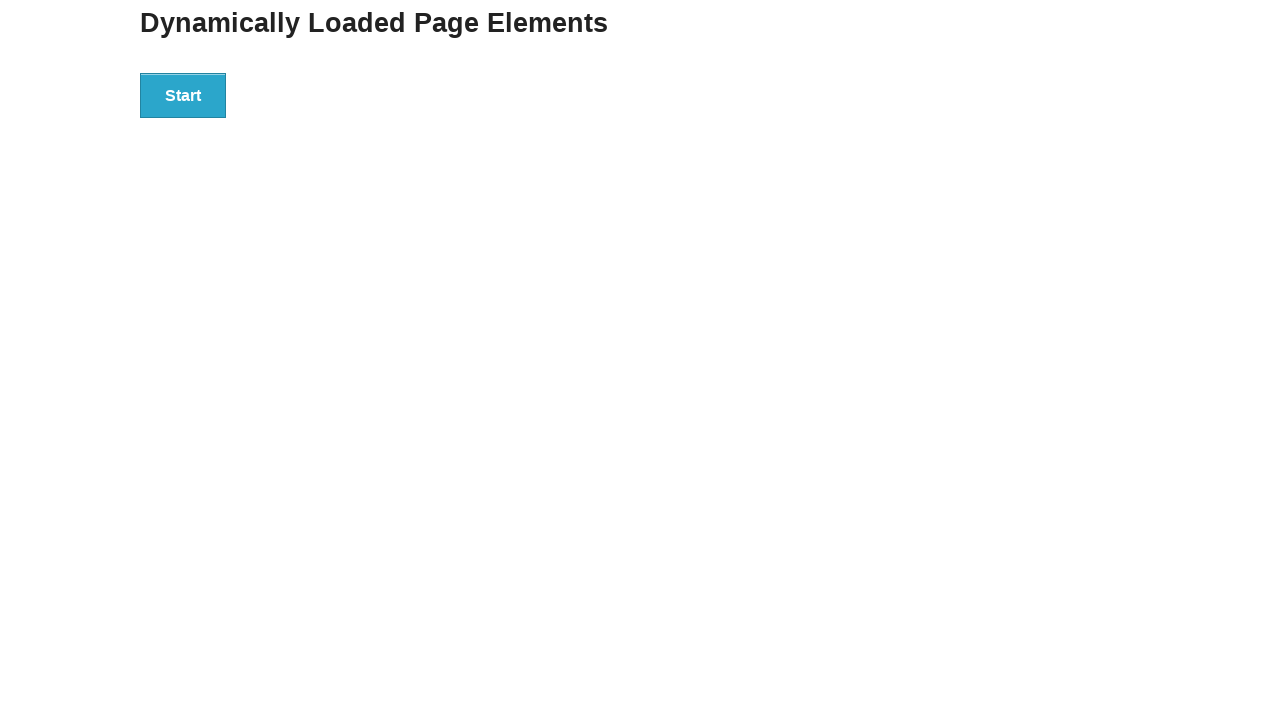

Navigated to dynamic loading test page
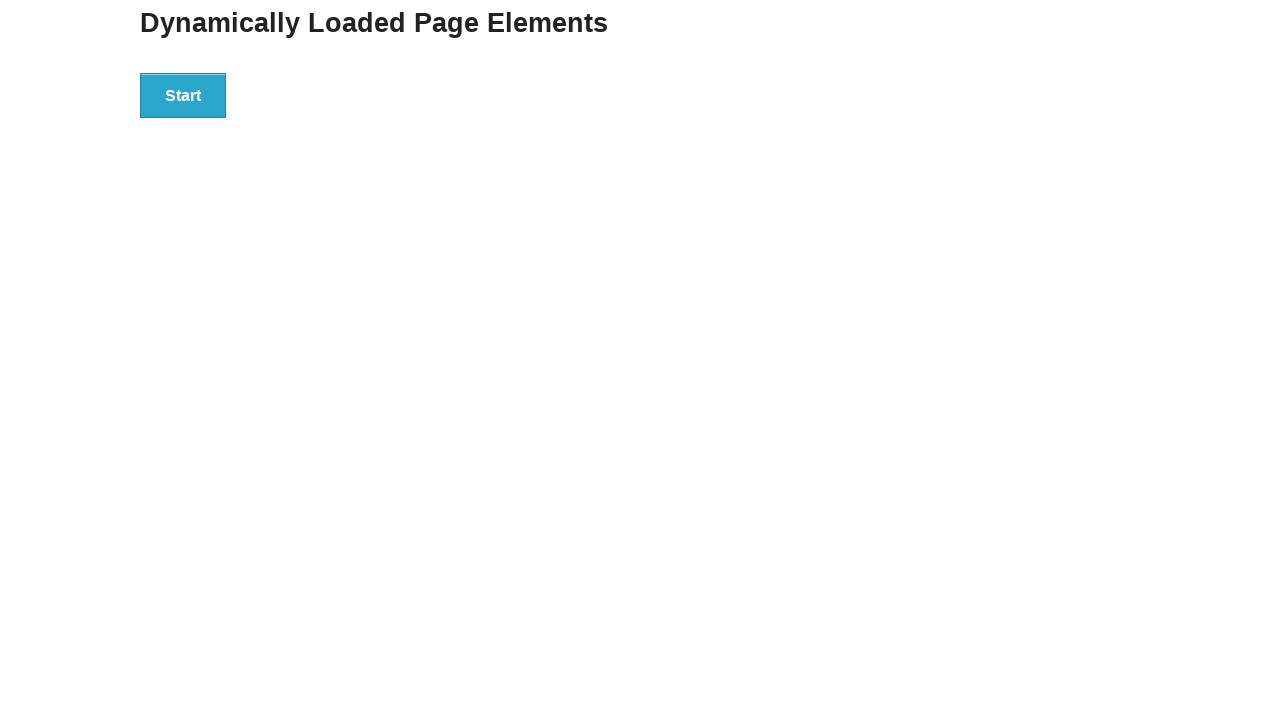

Clicked start button to trigger dynamic loading at (183, 95) on xpath=//button
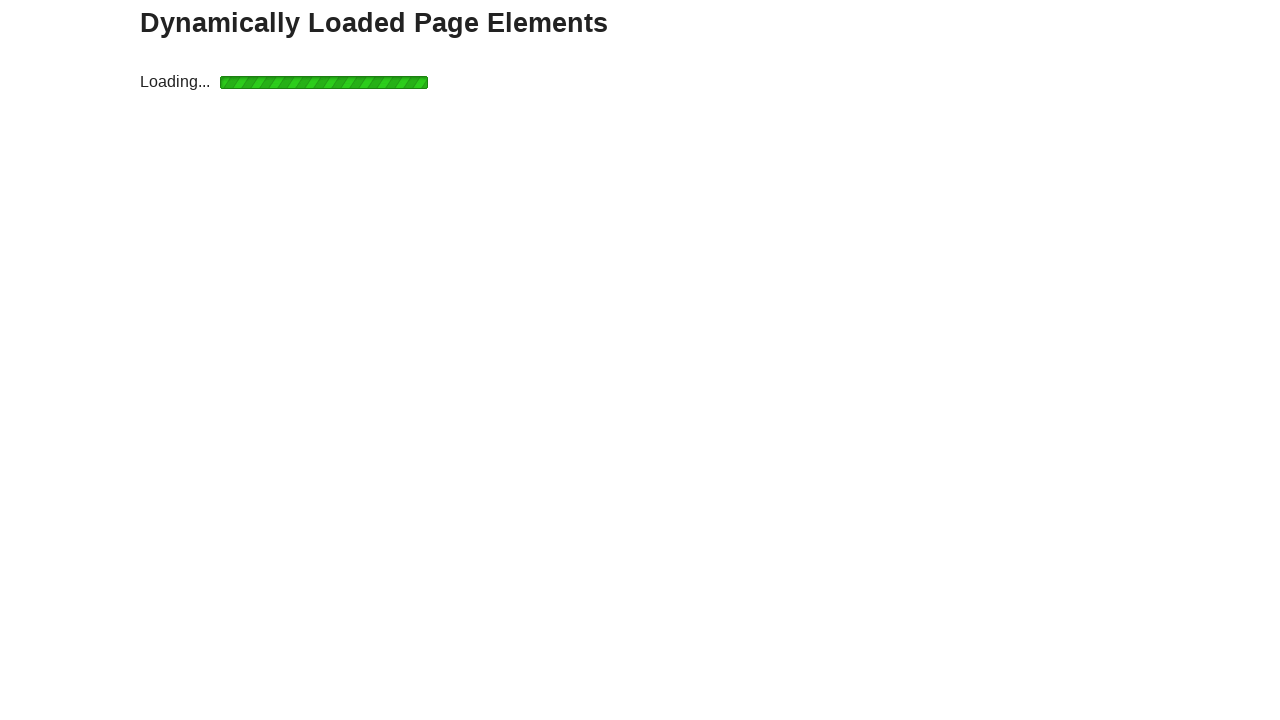

Waited for 'Hello World!' text to appear and become visible
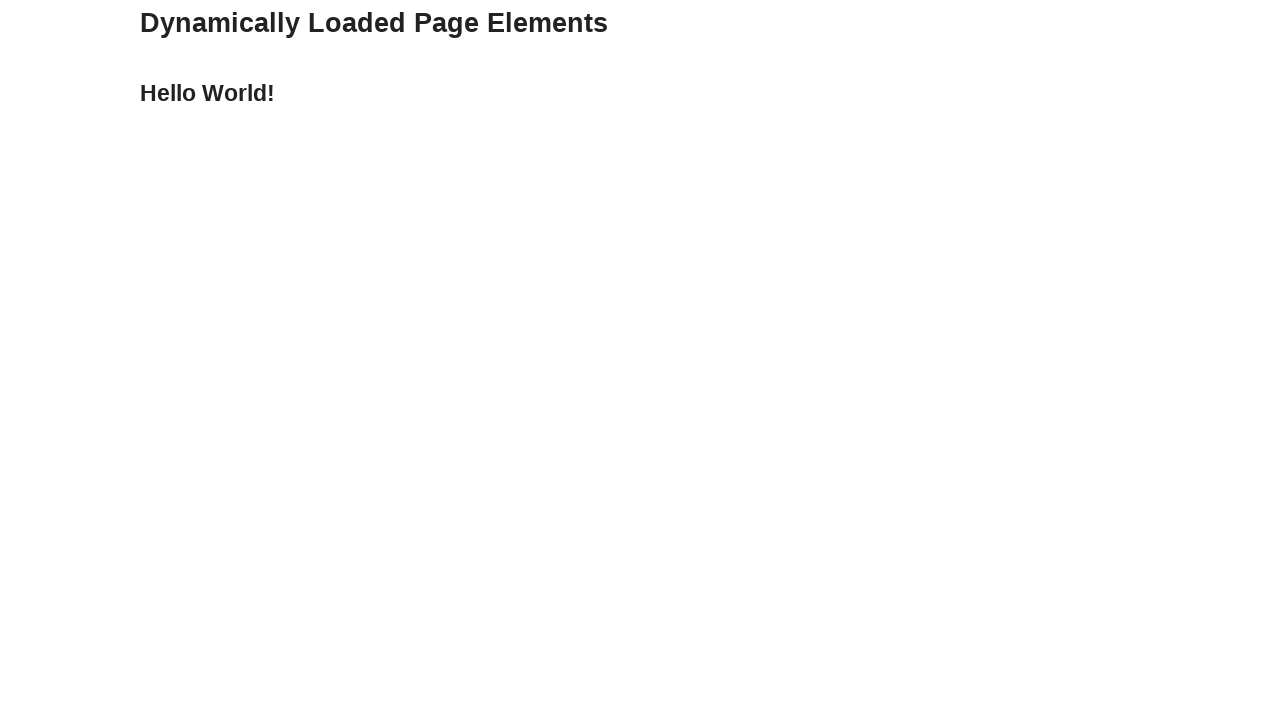

Retrieved text content: 'Hello World!'
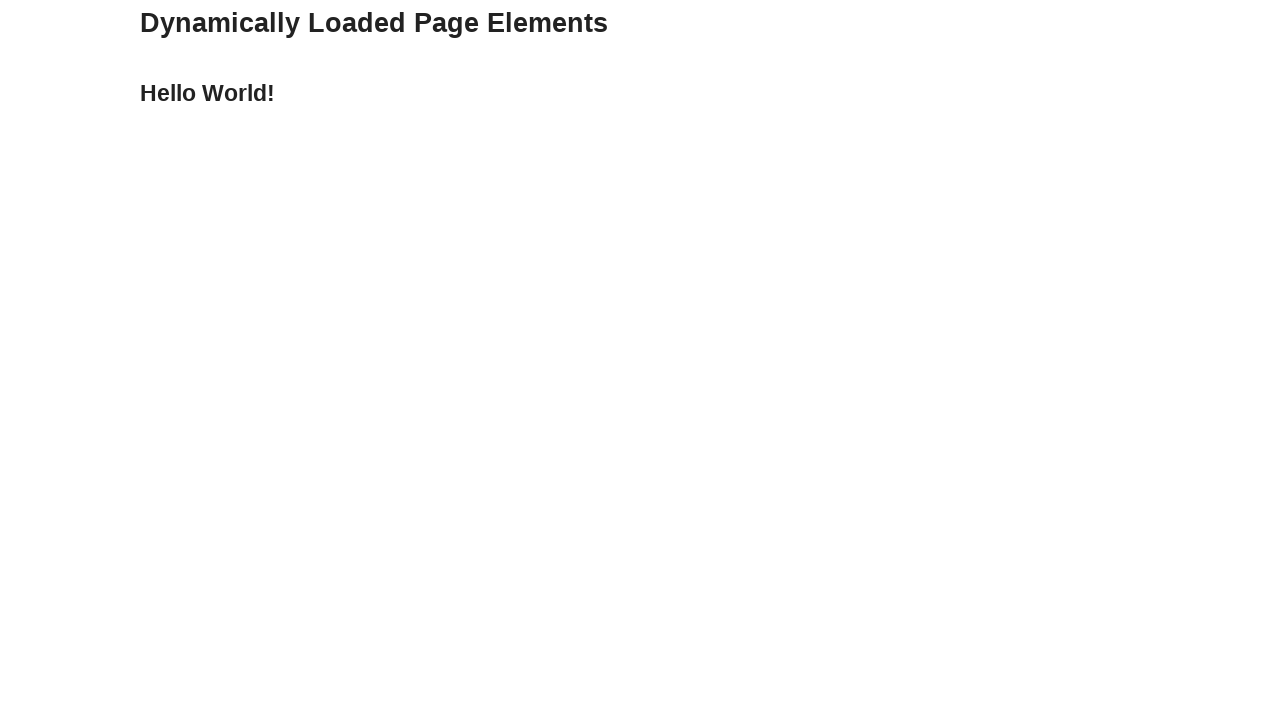

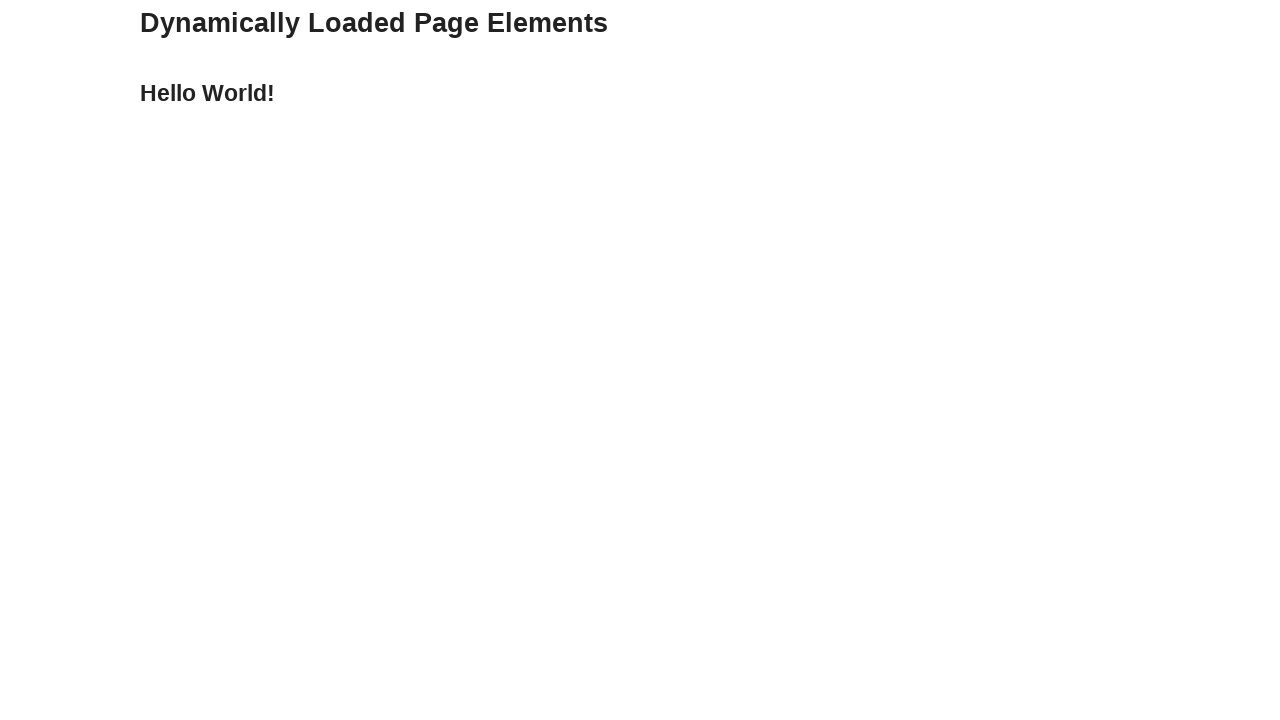